Tests that a todo item is removed when edited to an empty string.

Starting URL: https://demo.playwright.dev/todomvc

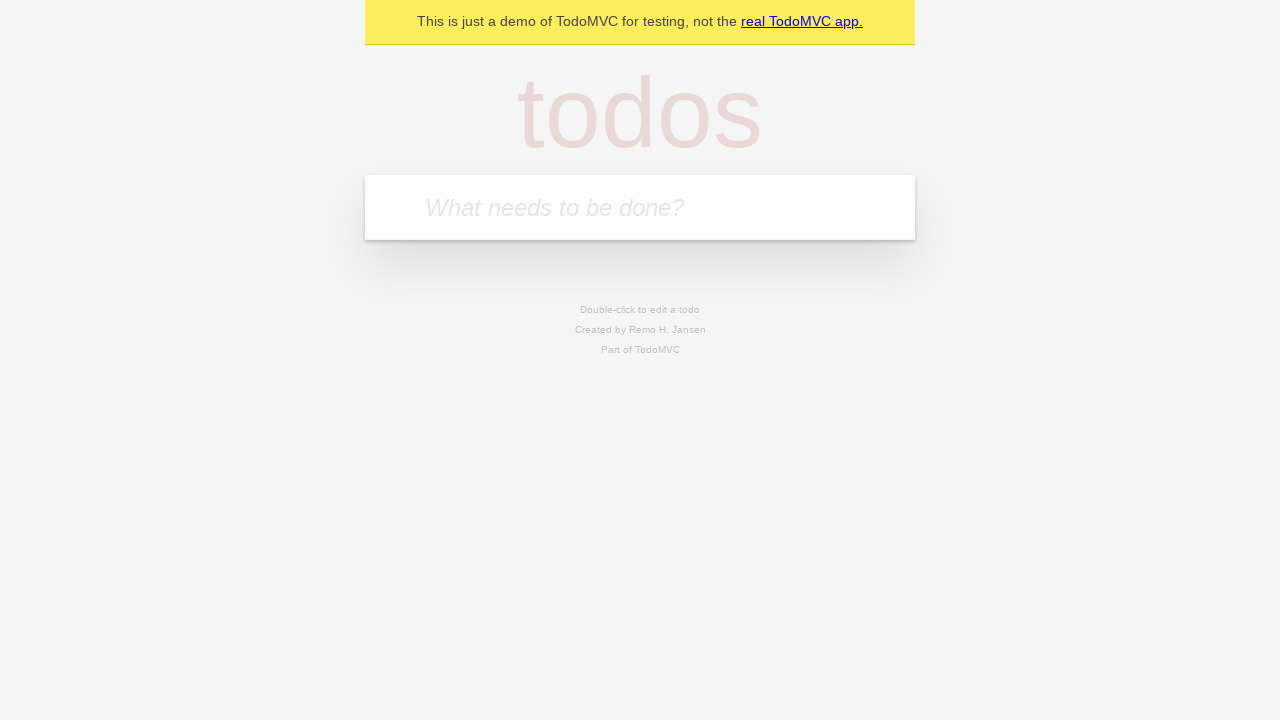

Filled first todo input with 'buy some cheese' on .new-todo
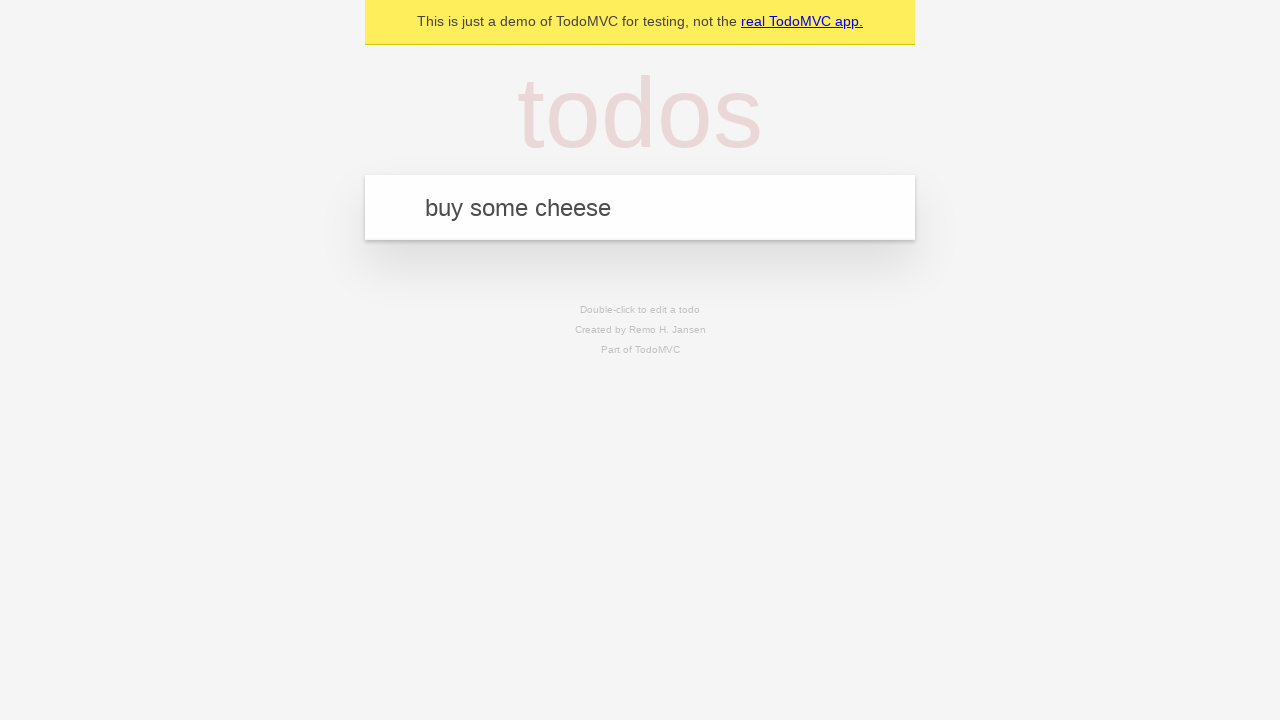

Pressed Enter to add first todo item on .new-todo
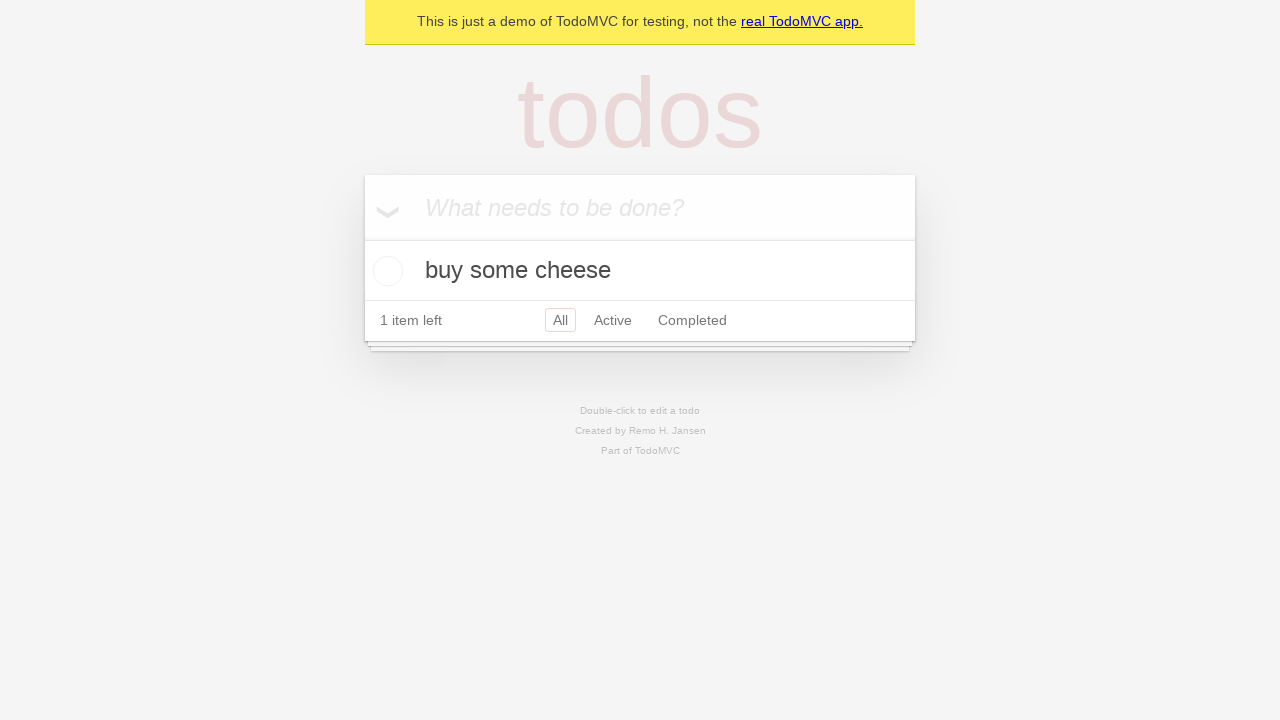

Filled second todo input with 'feed the cat' on .new-todo
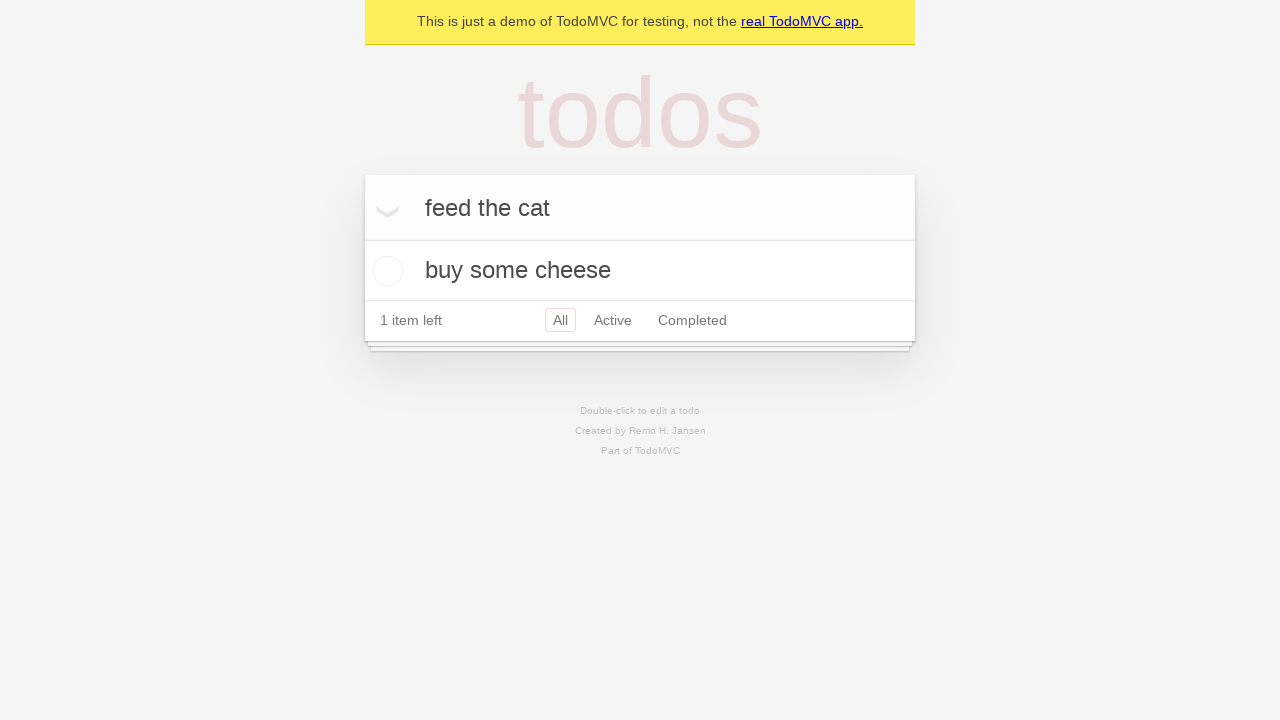

Pressed Enter to add second todo item on .new-todo
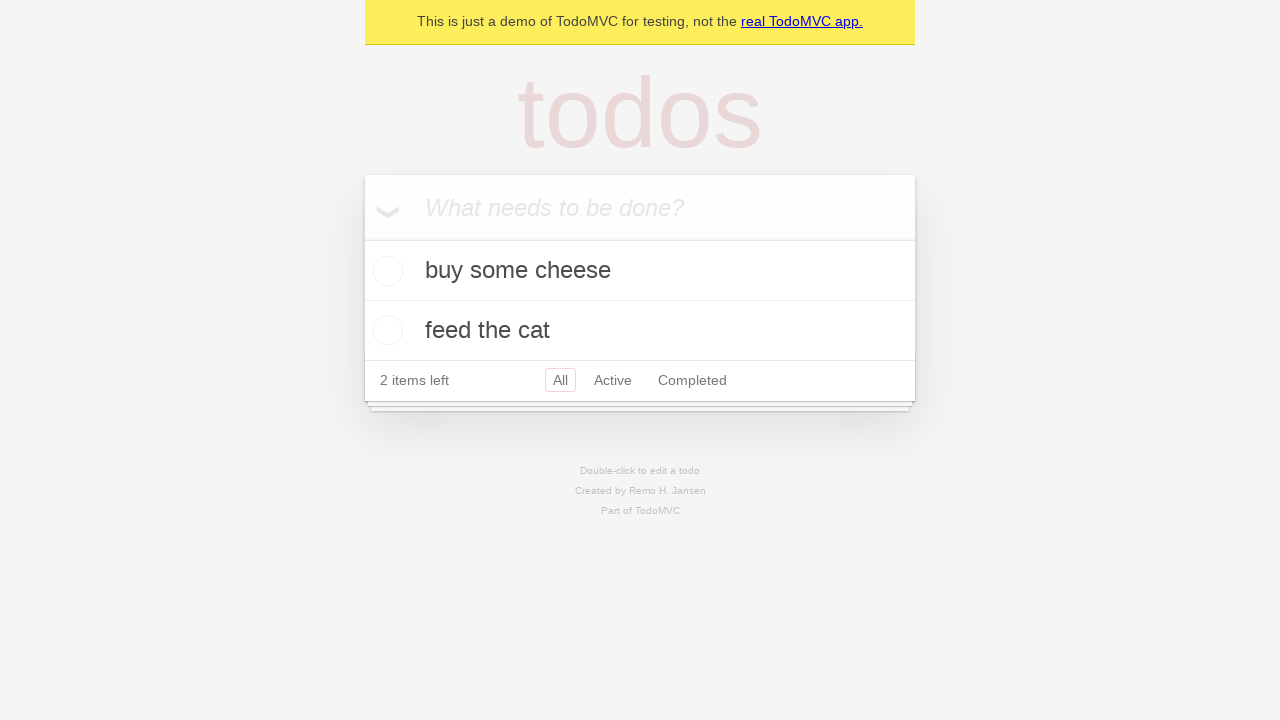

Filled third todo input with 'book a doctors appointment' on .new-todo
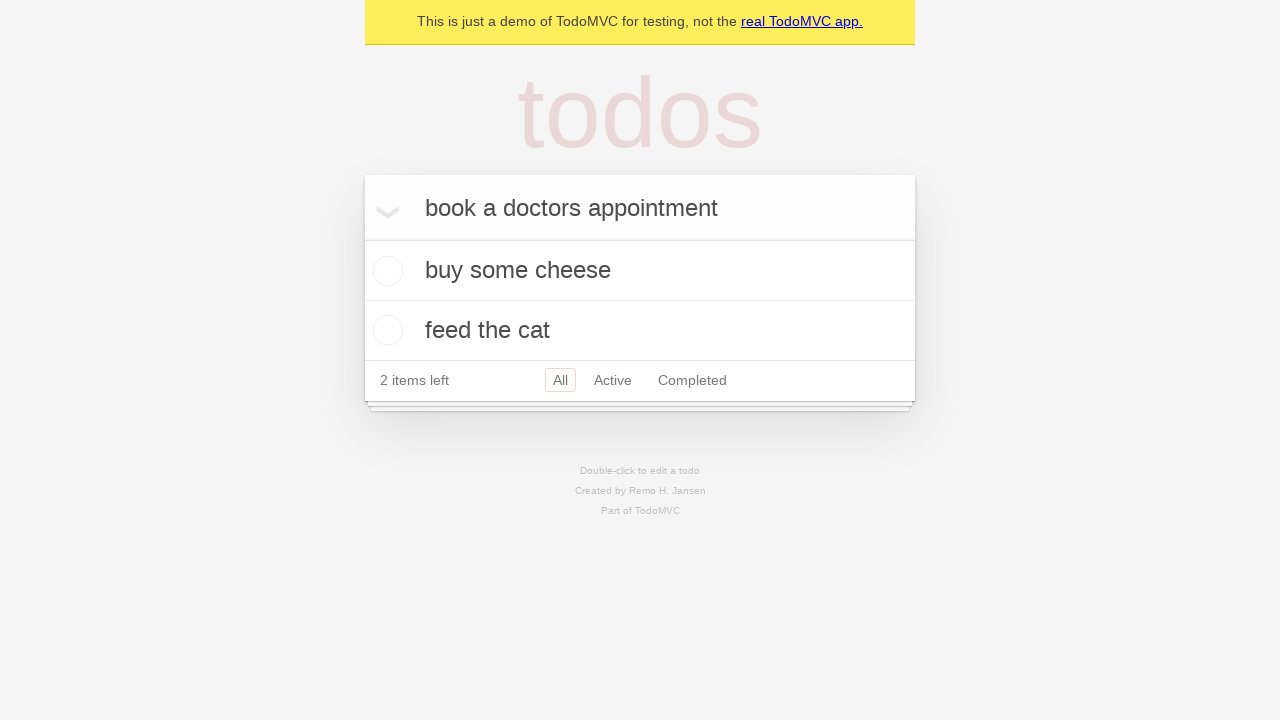

Pressed Enter to add third todo item on .new-todo
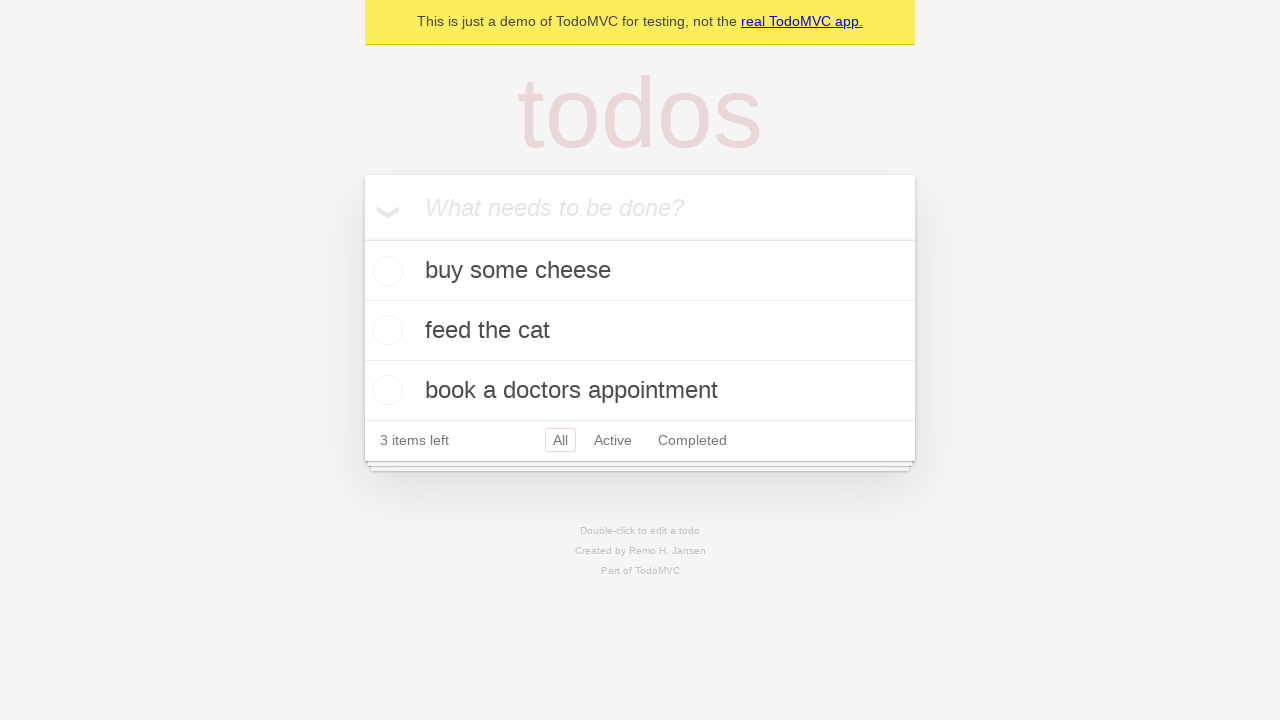

Double-clicked second todo item to enter edit mode at (640, 331) on .todo-list li >> nth=1
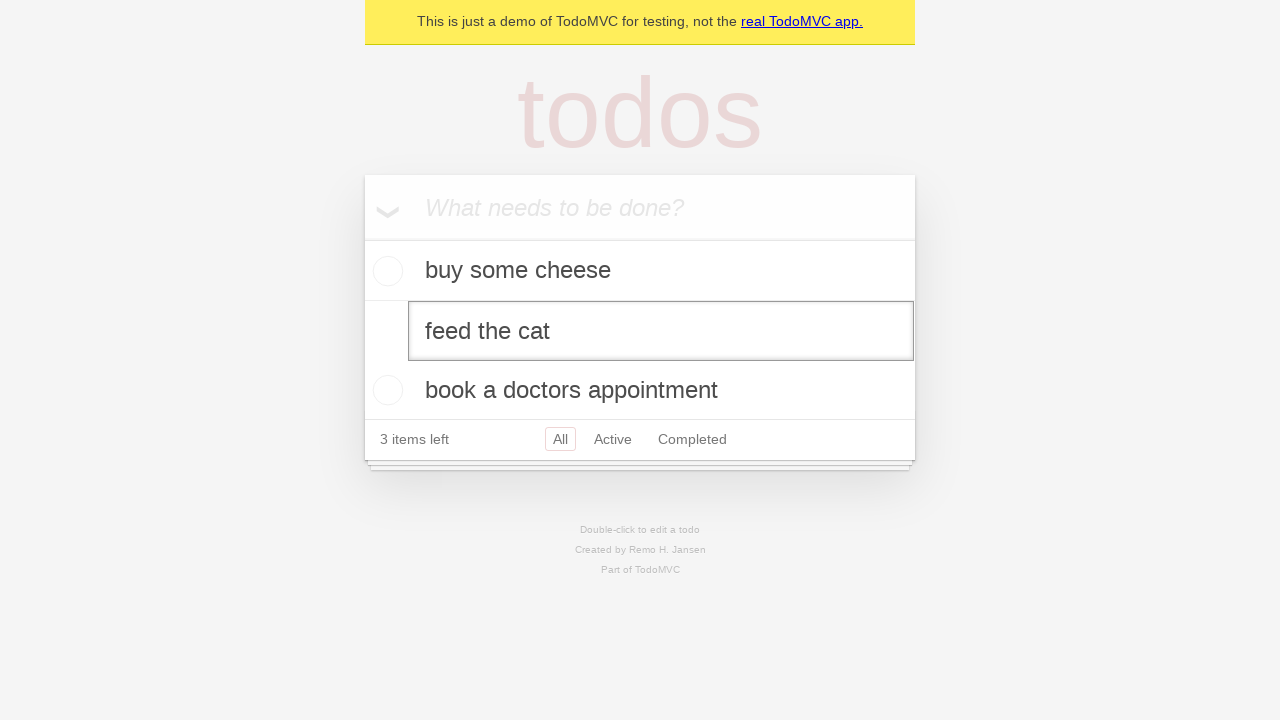

Cleared edit field by filling with empty string on .todo-list li >> nth=1 >> .edit
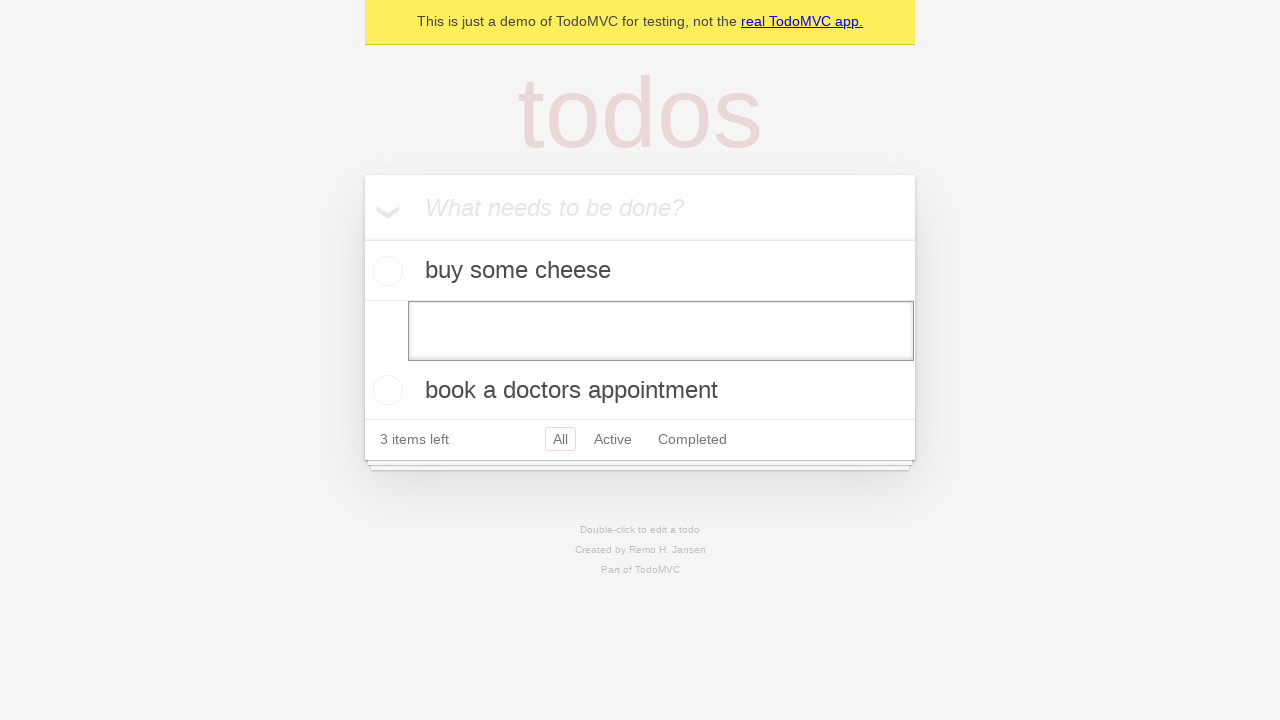

Pressed Enter to confirm empty edit, removing todo item on .todo-list li >> nth=1 >> .edit
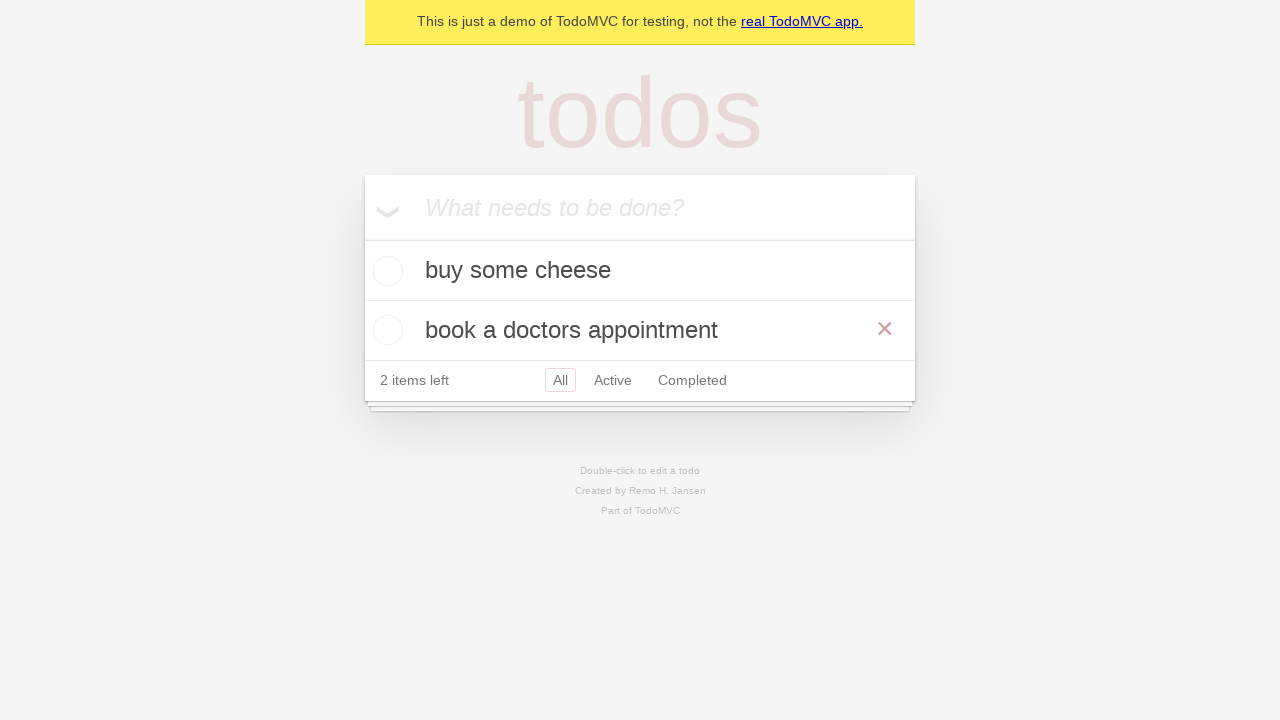

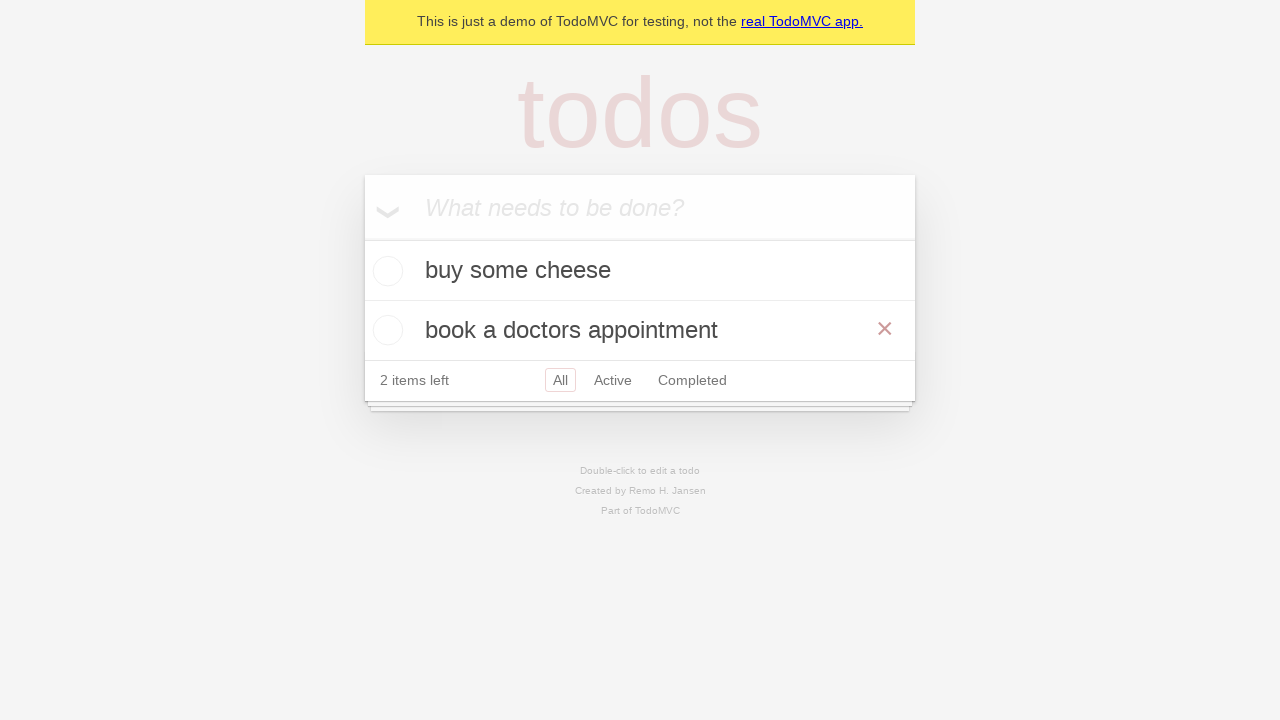